Tests the Disappearing Elements page by navigating to it and checking if the Gallery tab is present. The Gallery tab randomly appears/disappears on this test page.

Starting URL: https://the-internet.herokuapp.com/

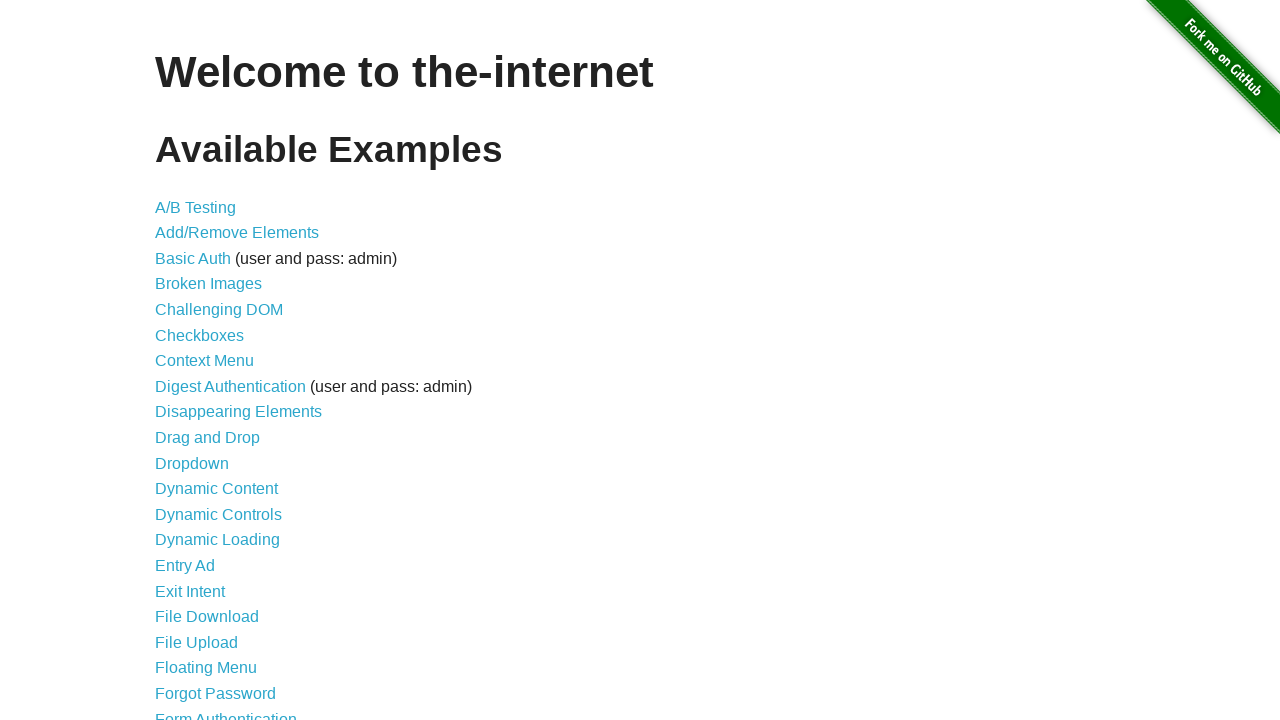

Clicked on the Disappearing Elements link (9th item in the list) at (238, 412) on #content > ul > li:nth-child(9) > a
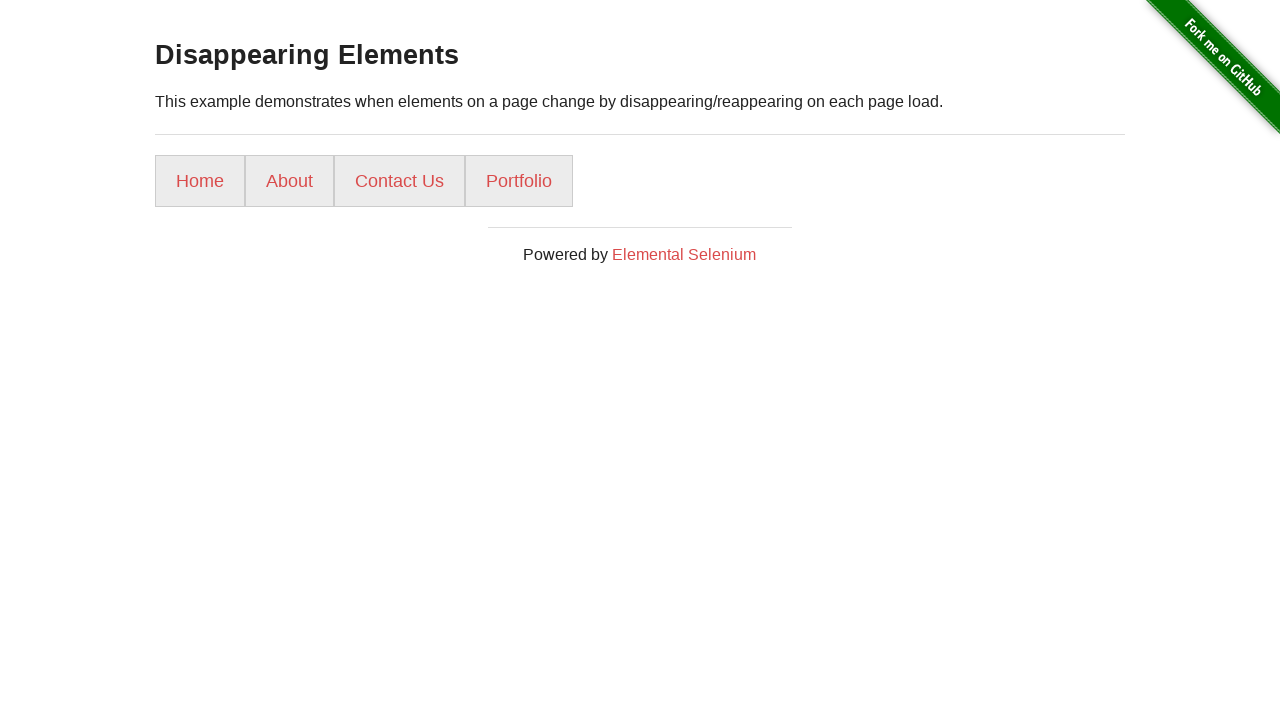

Disappearing Elements page loaded and .example selector appeared
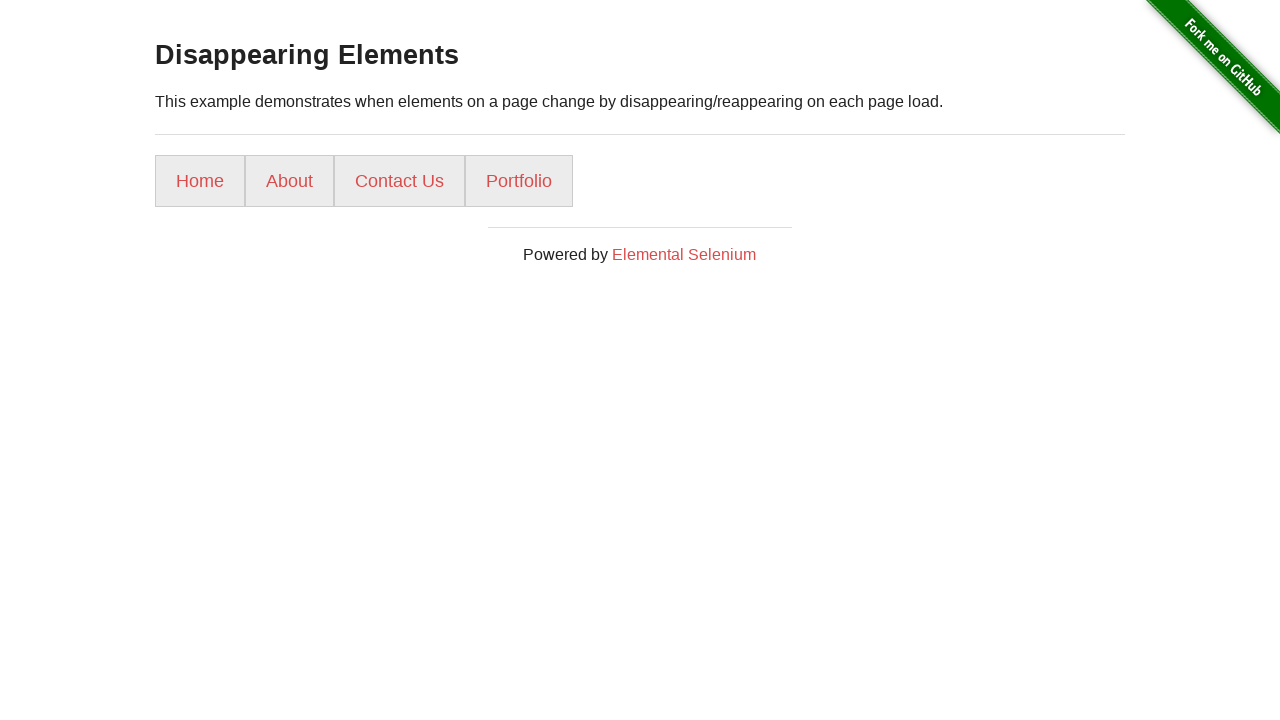

Gallery tab is not present on the page
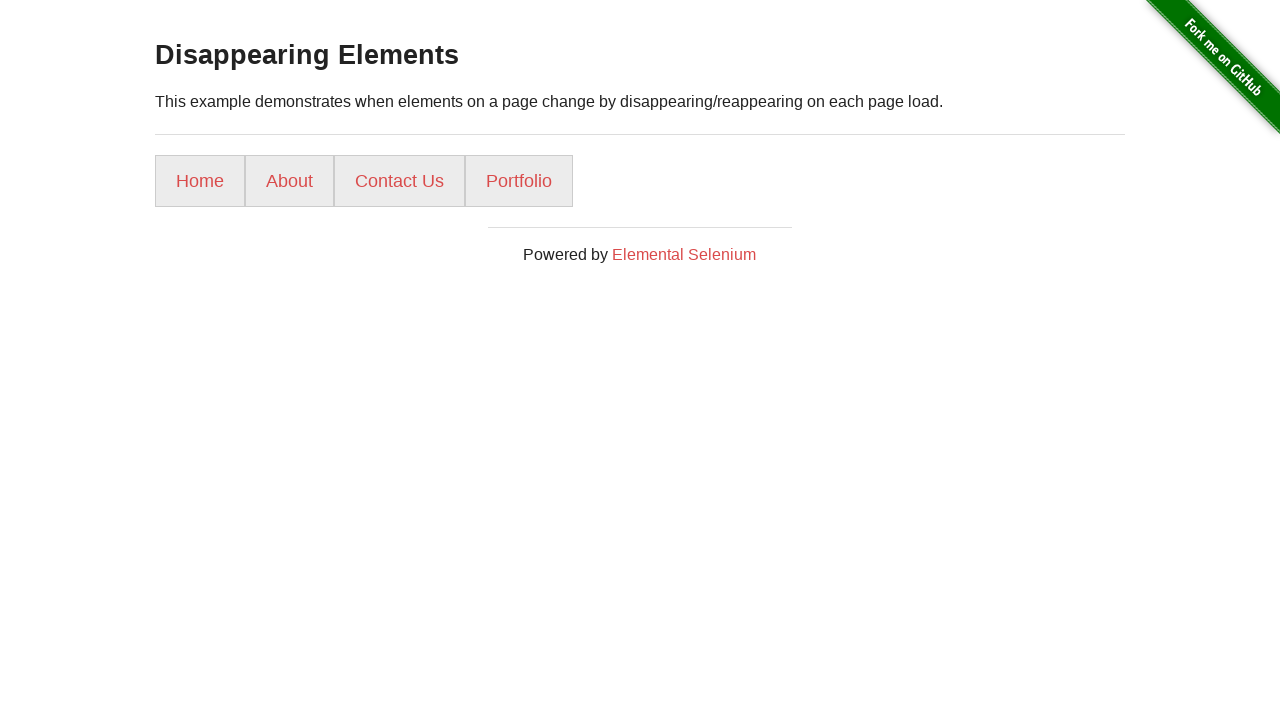

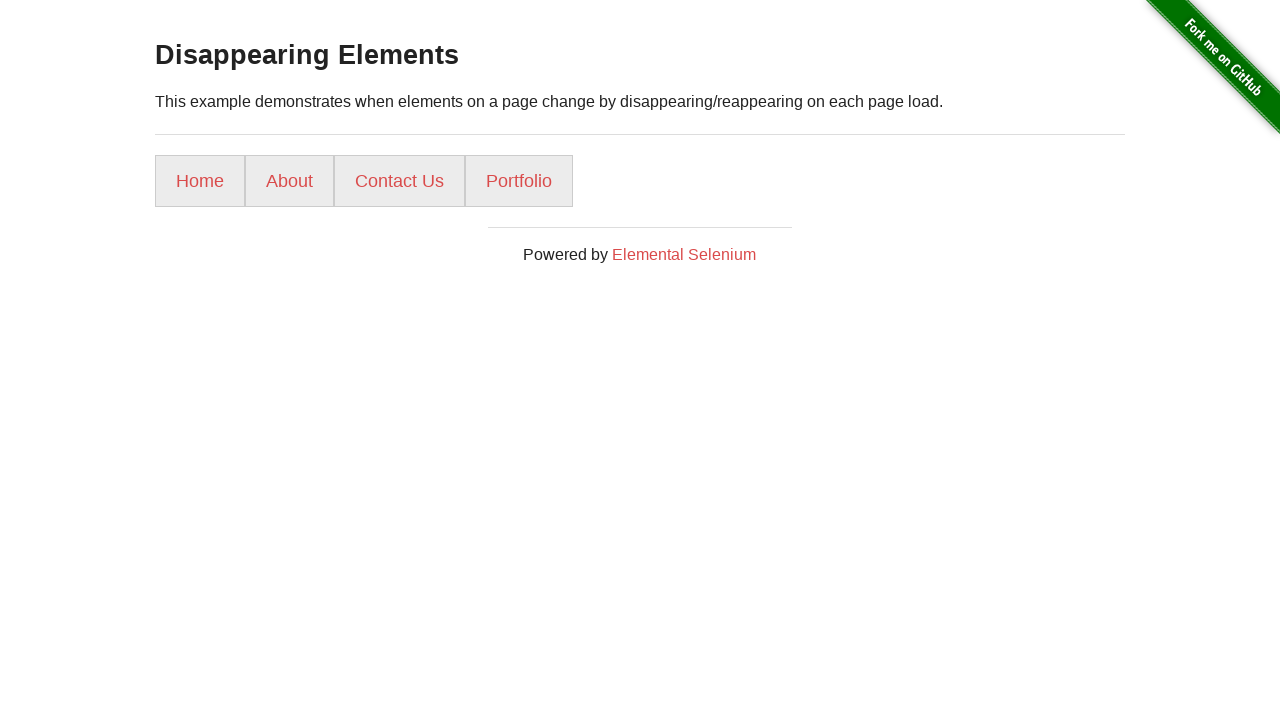